Tests an explicit wait scenario where the script waits for a price element to show '100', then clicks a book button, calculates a mathematical answer based on an input value, submits the answer, and handles an alert dialog.

Starting URL: http://suninjuly.github.io/explicit_wait2.html

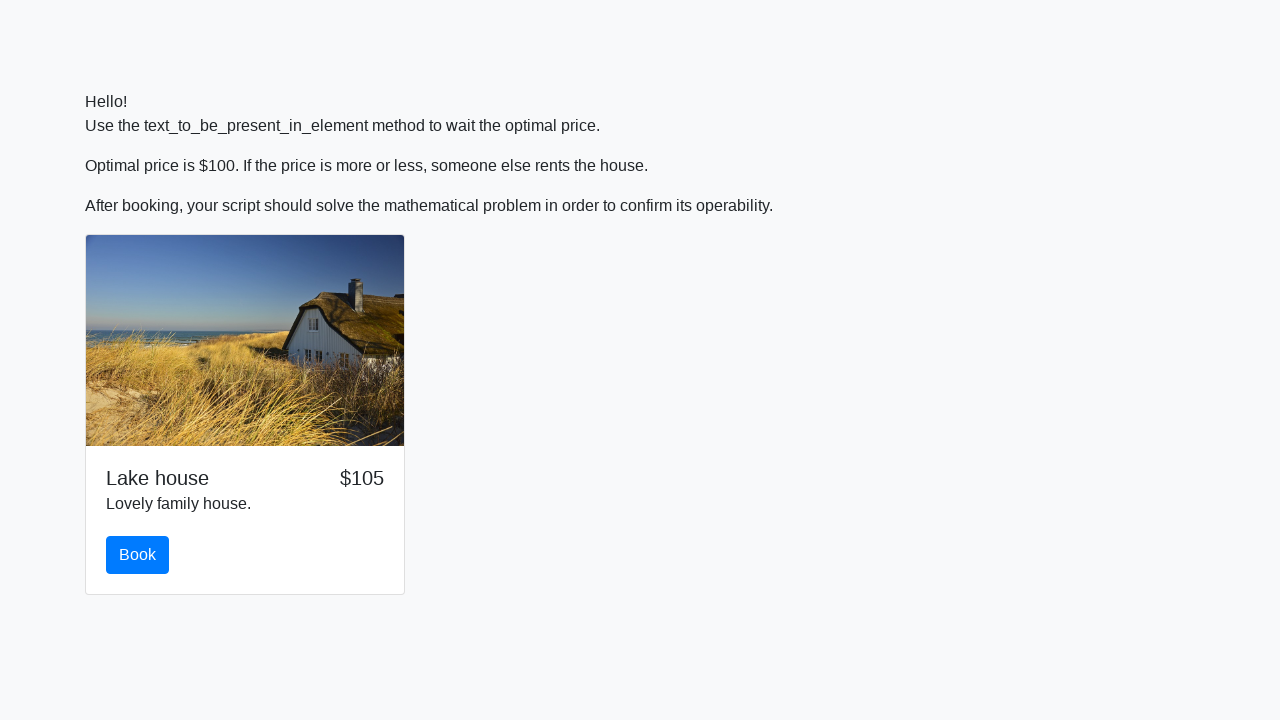

Waited for price element to display '100'
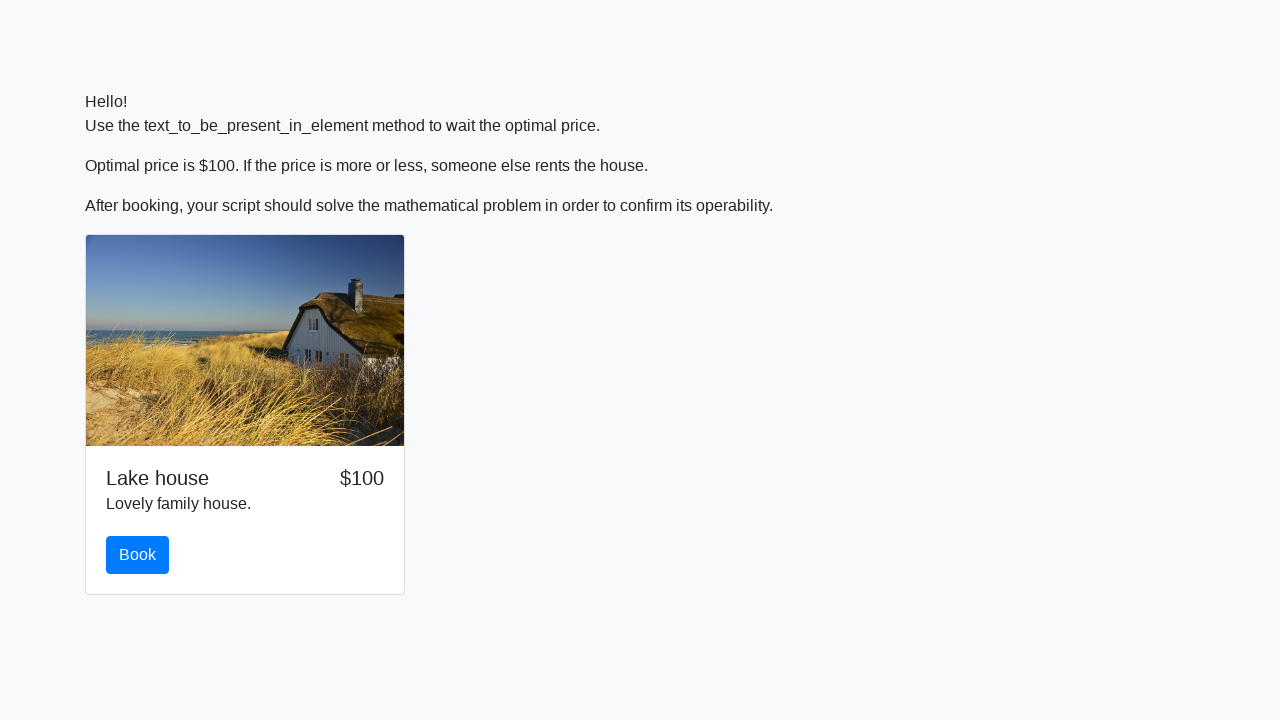

Clicked the book button at (138, 555) on #book
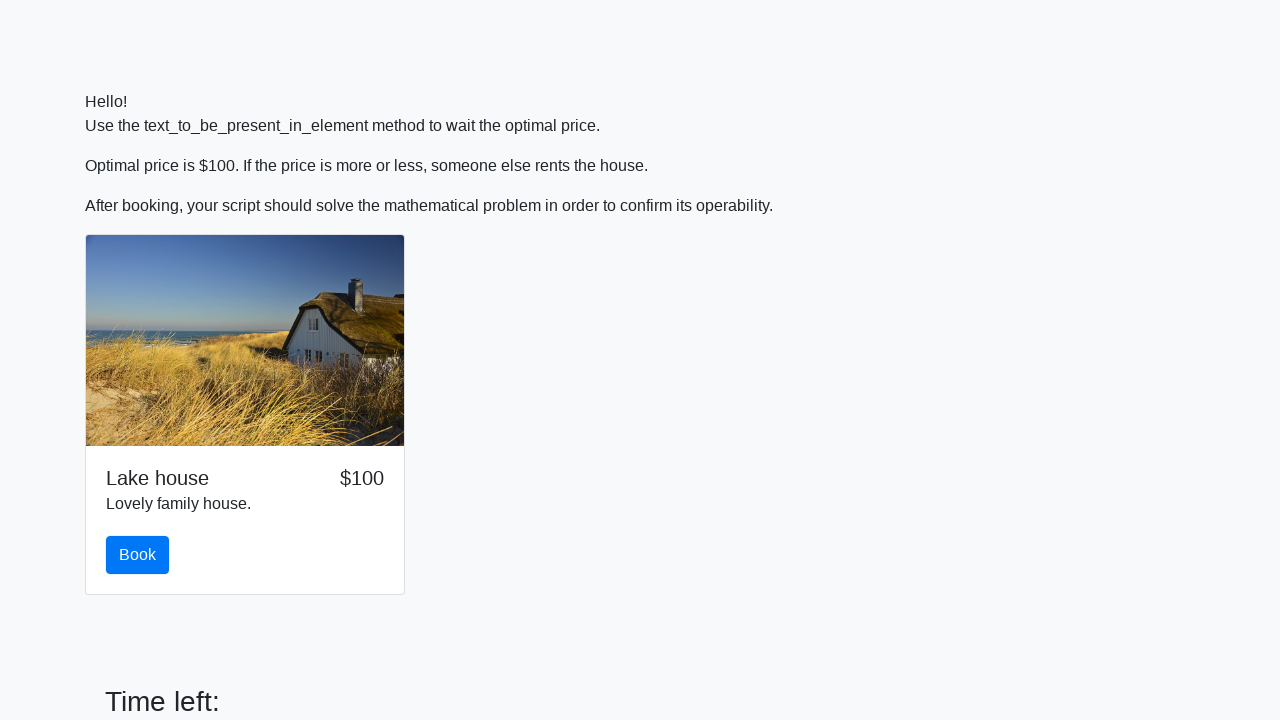

Retrieved input value: 337
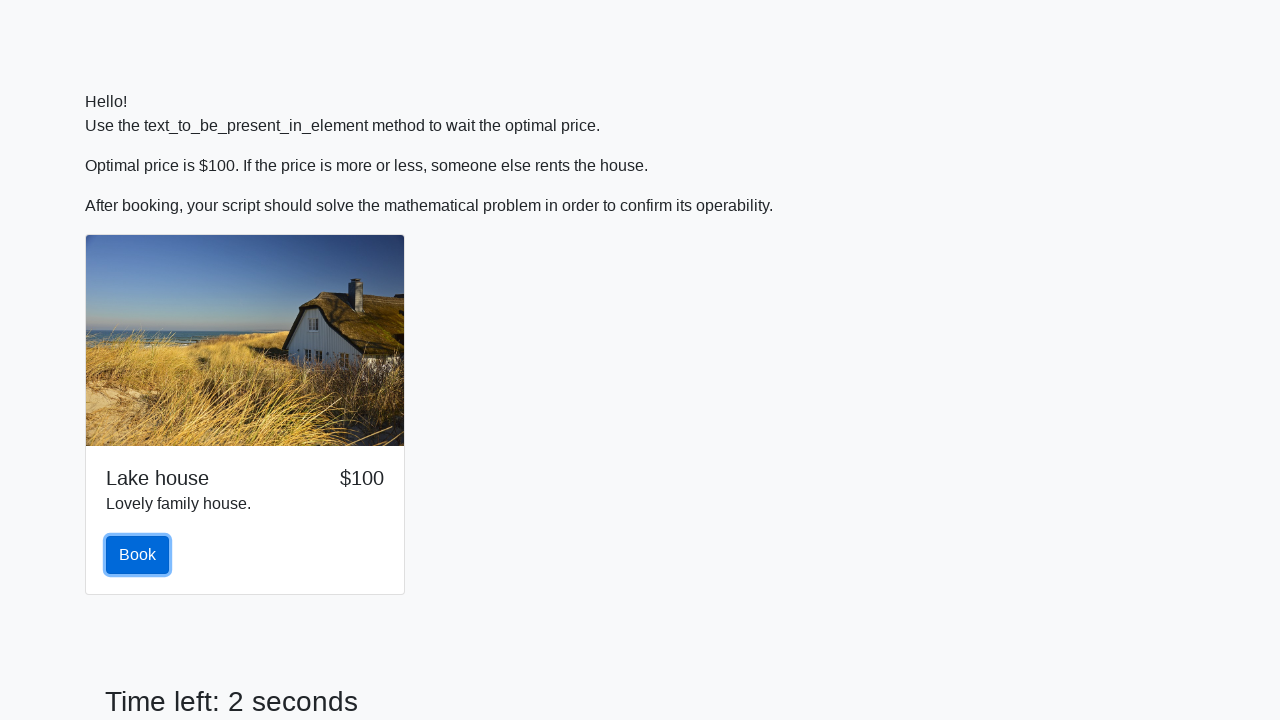

Calculated mathematical answer: 2.1985665448291276
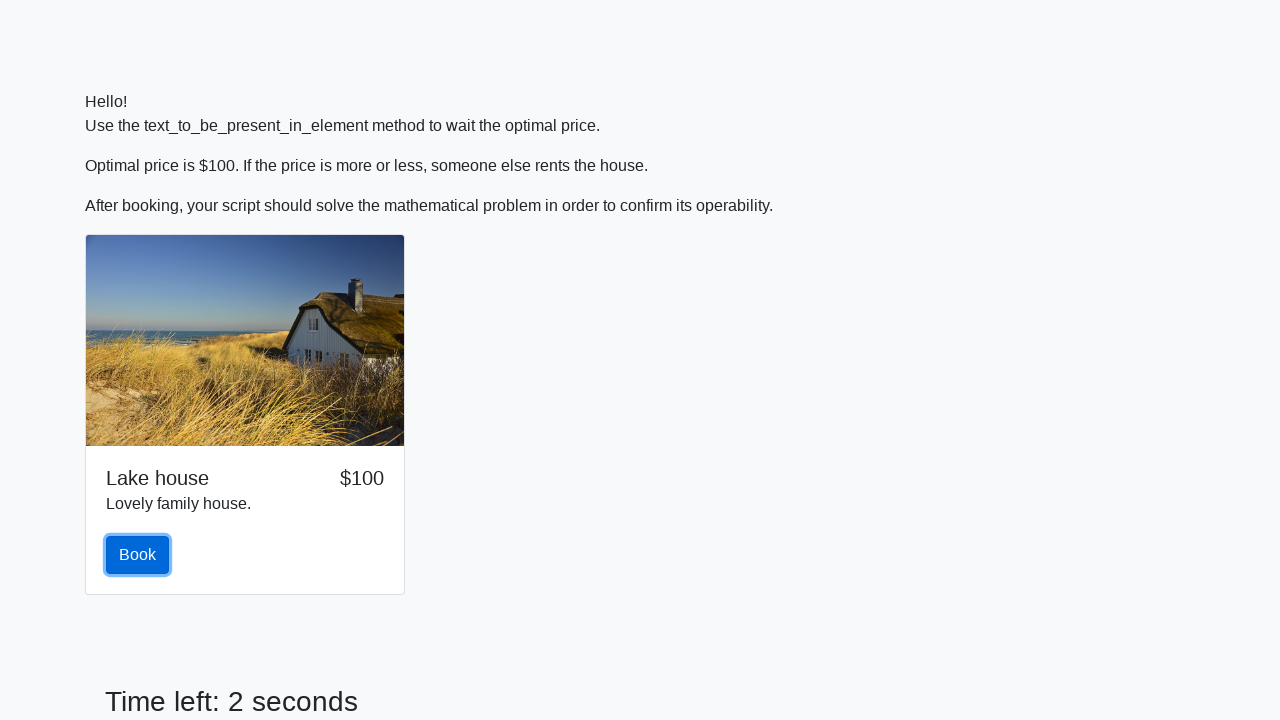

Filled answer field with calculated value: 2.1985665448291276 on #answer
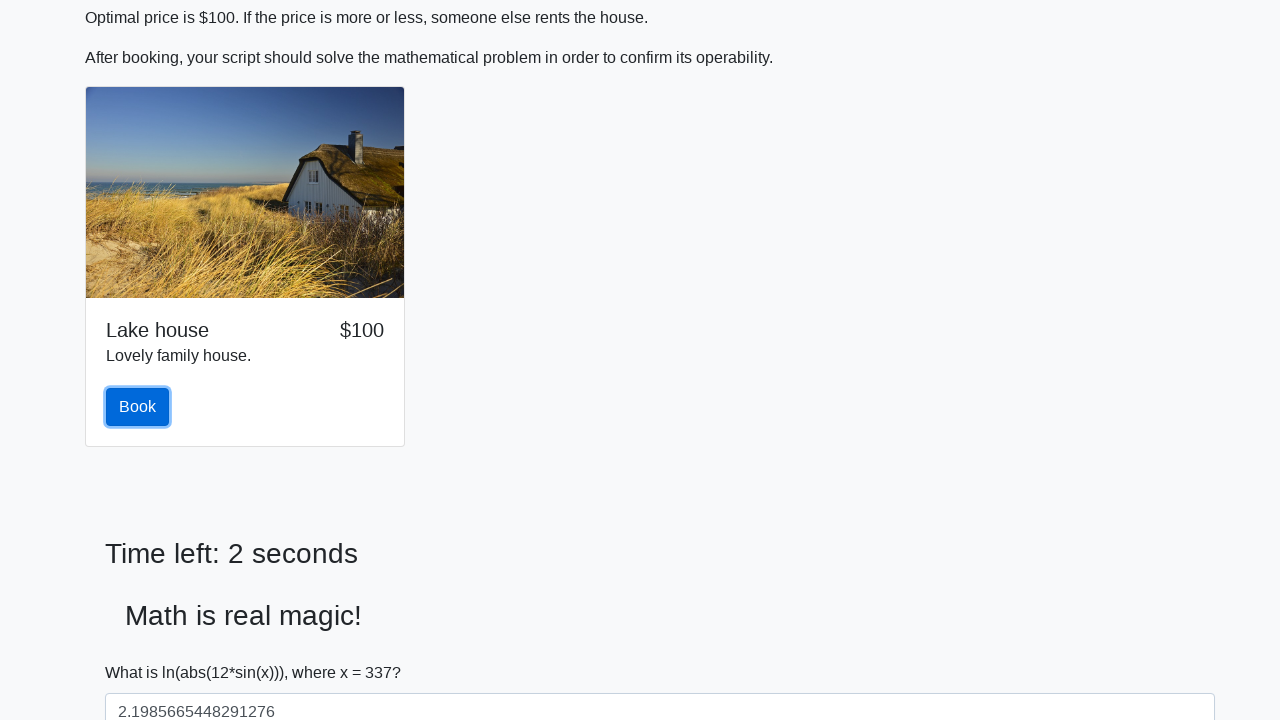

Clicked solve button to submit answer at (143, 651) on #solve
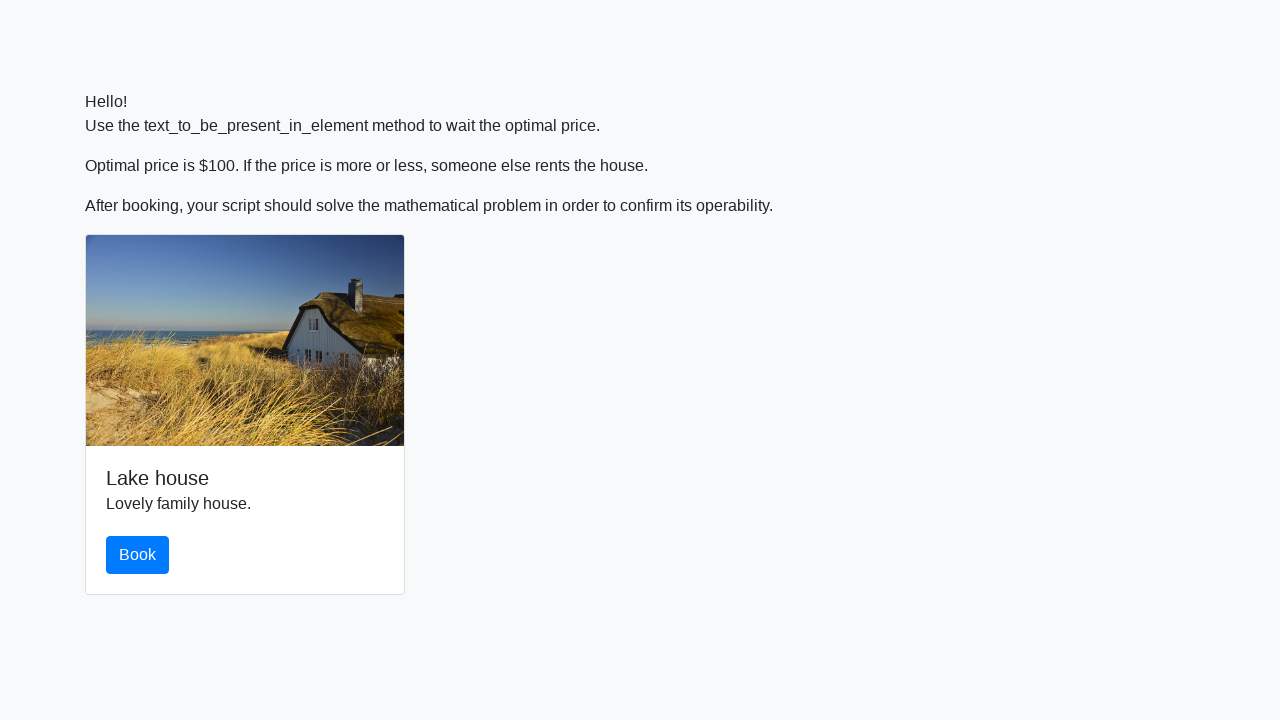

Set up alert dialog handler to accept dialogs
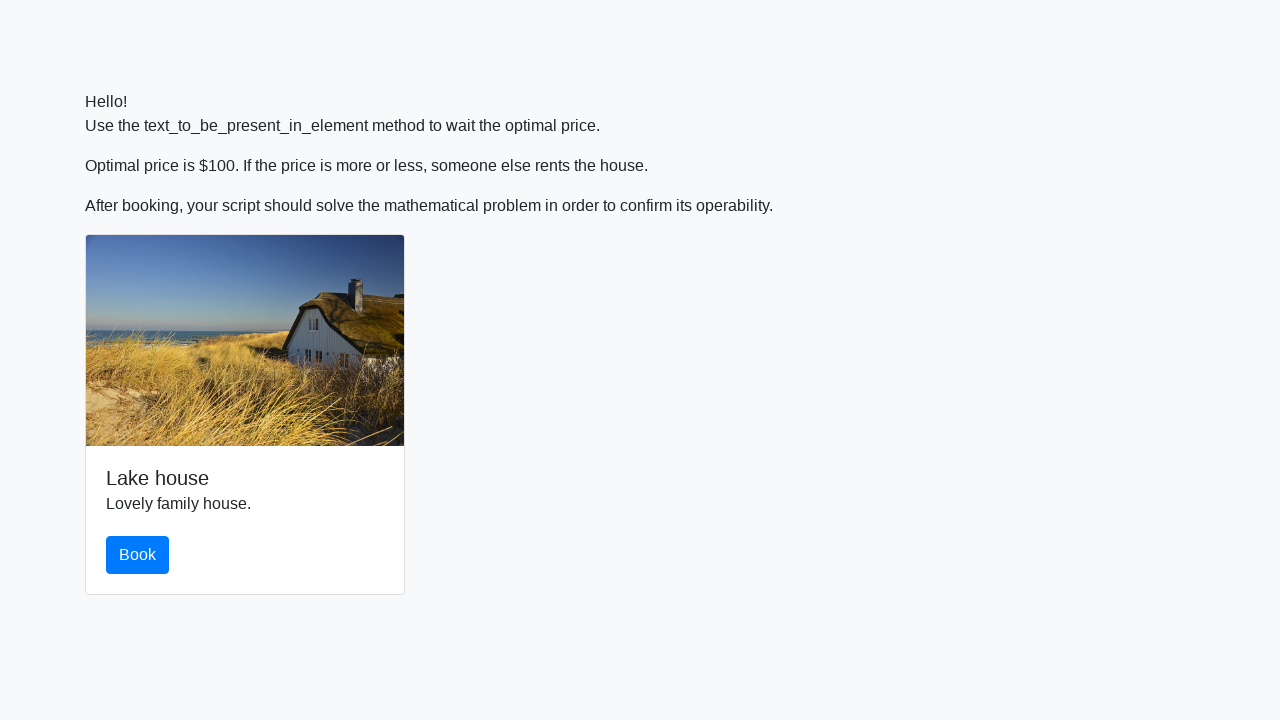

Waited 500ms for alert dialog to appear and be handled
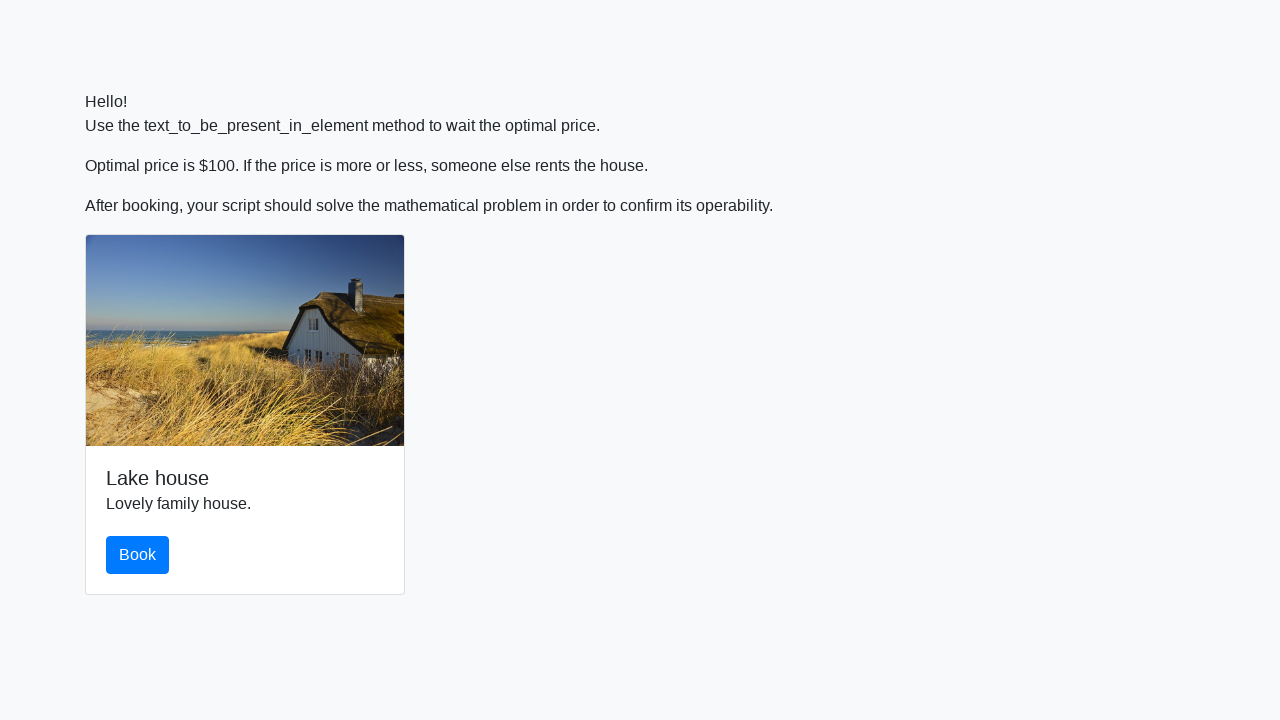

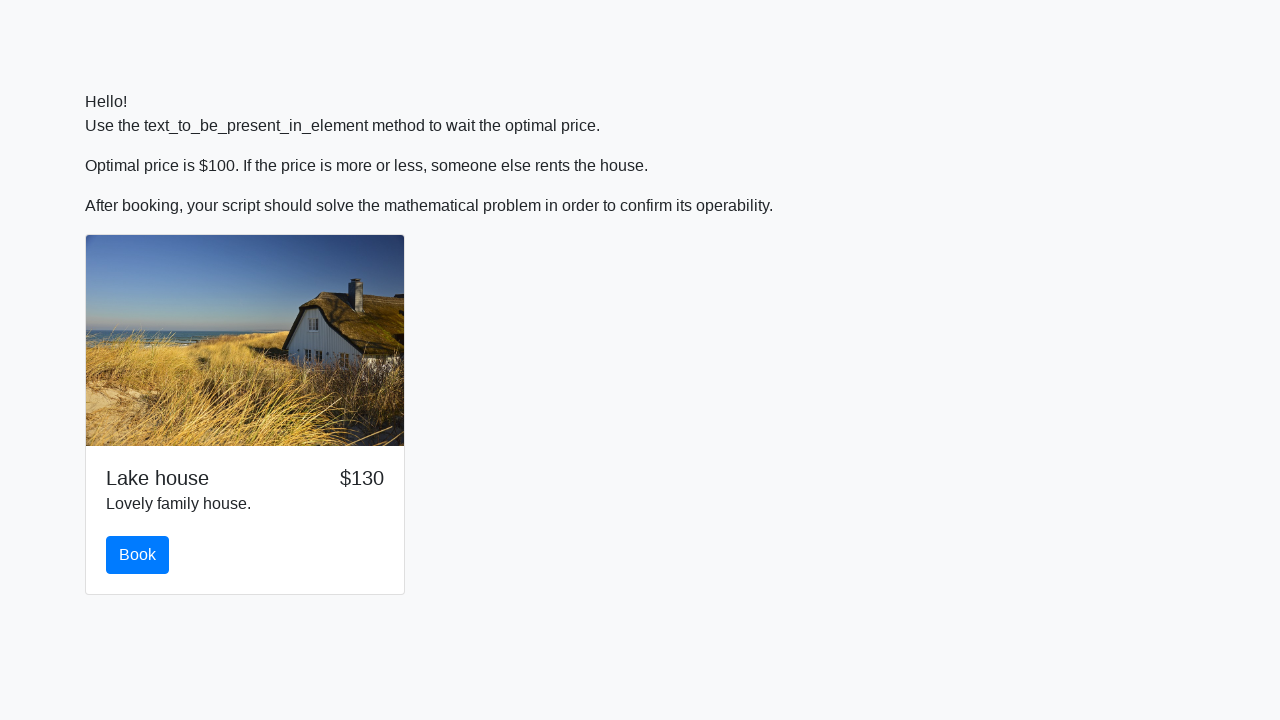